Tests adding multiple elements by clicking the Add Element button 10 times

Starting URL: https://the-internet.herokuapp.com/add_remove_elements/

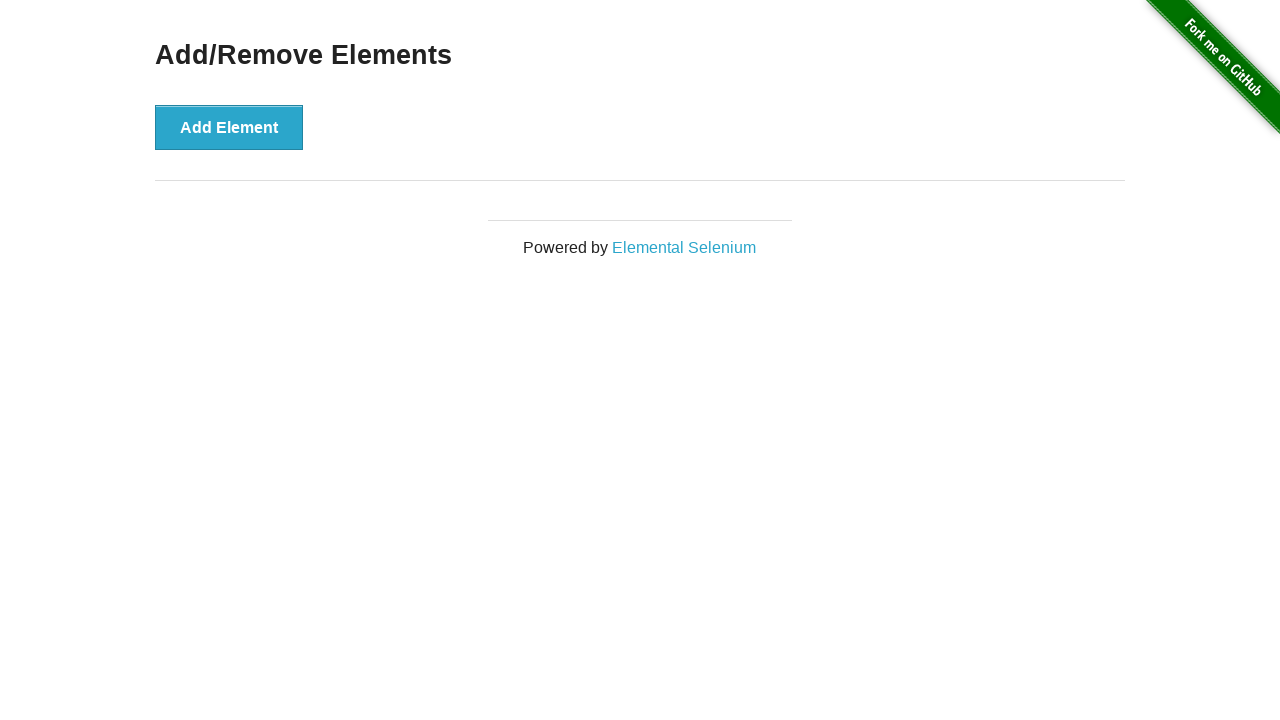

Clicked Add Element button (iteration 1/10) at (229, 127) on button
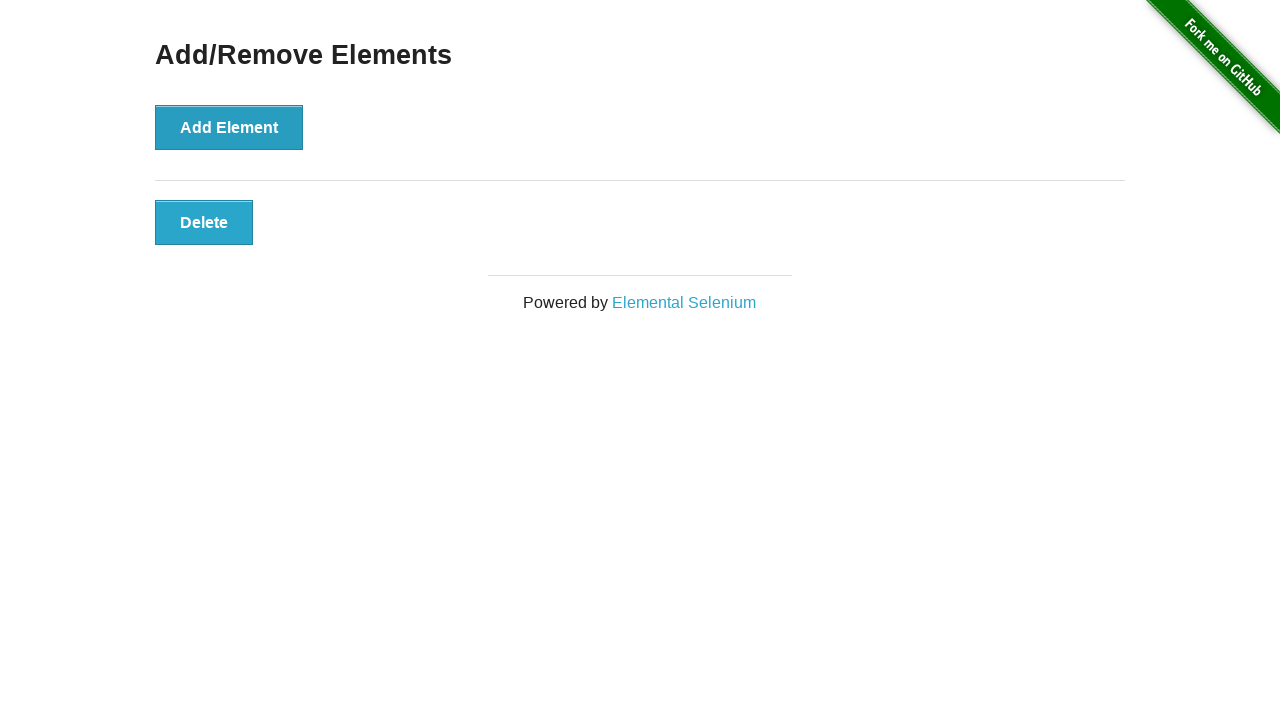

Clicked Add Element button (iteration 2/10) at (229, 127) on button
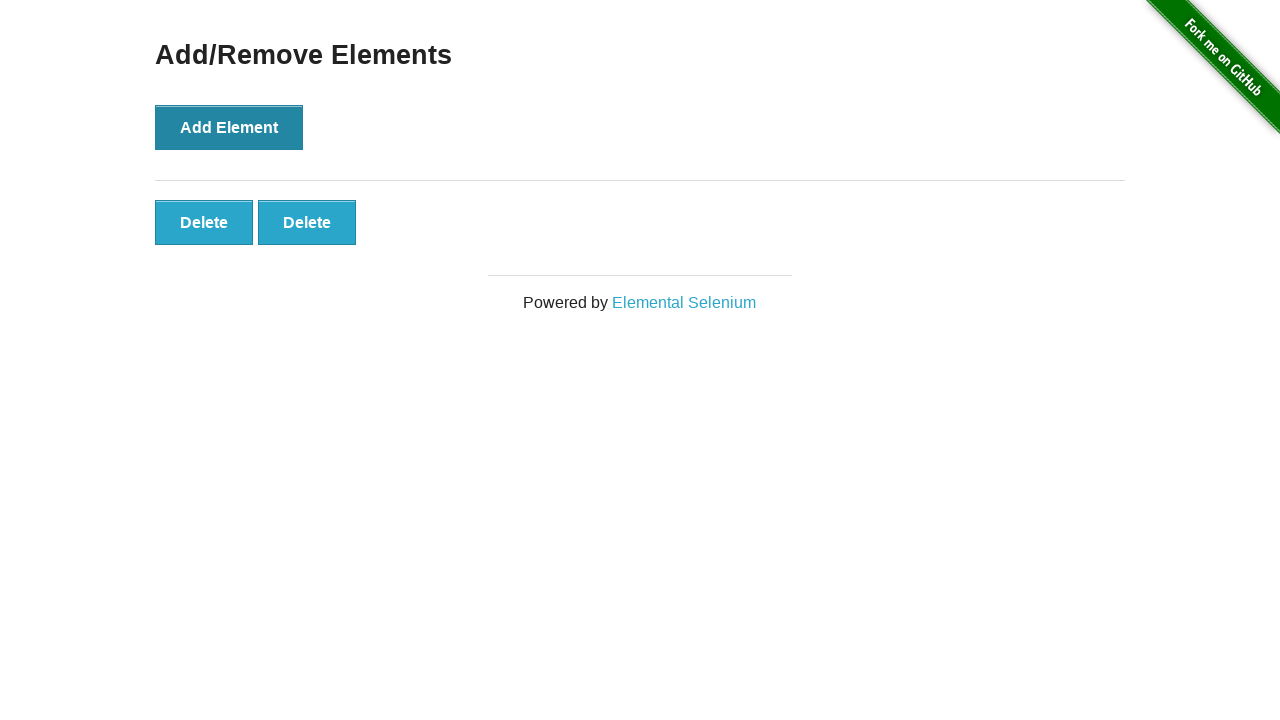

Clicked Add Element button (iteration 3/10) at (229, 127) on button
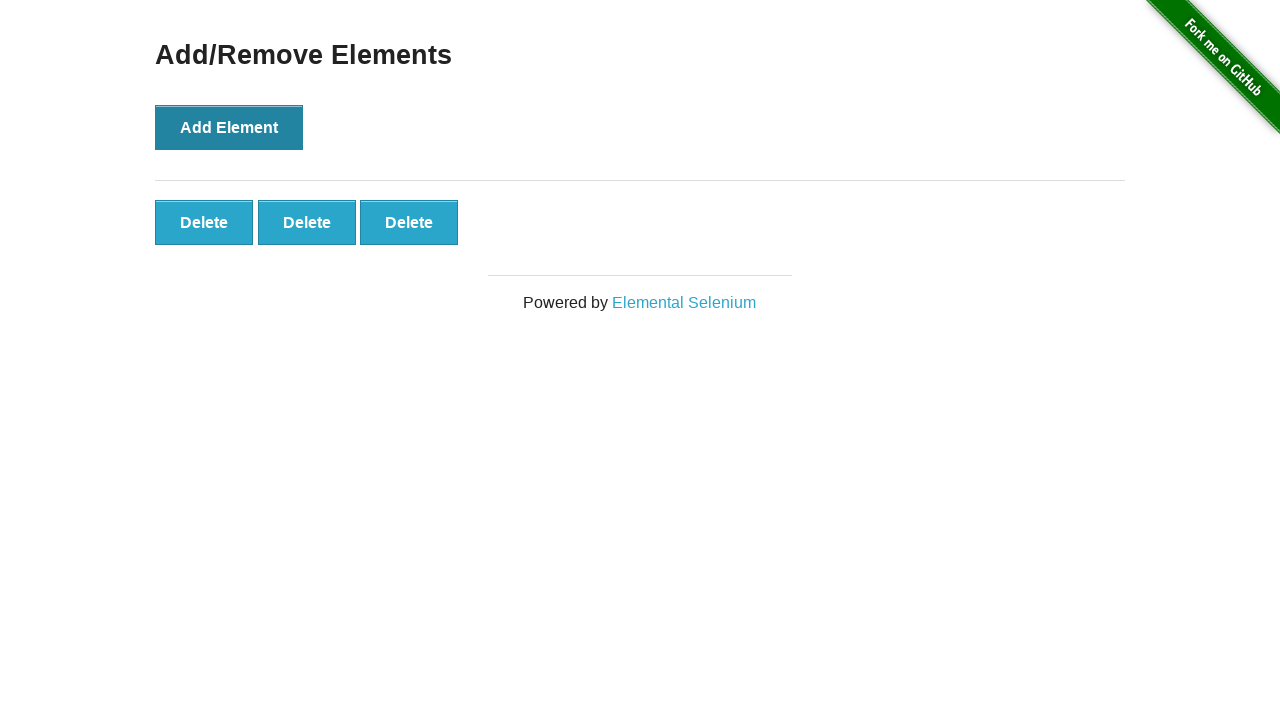

Clicked Add Element button (iteration 4/10) at (229, 127) on button
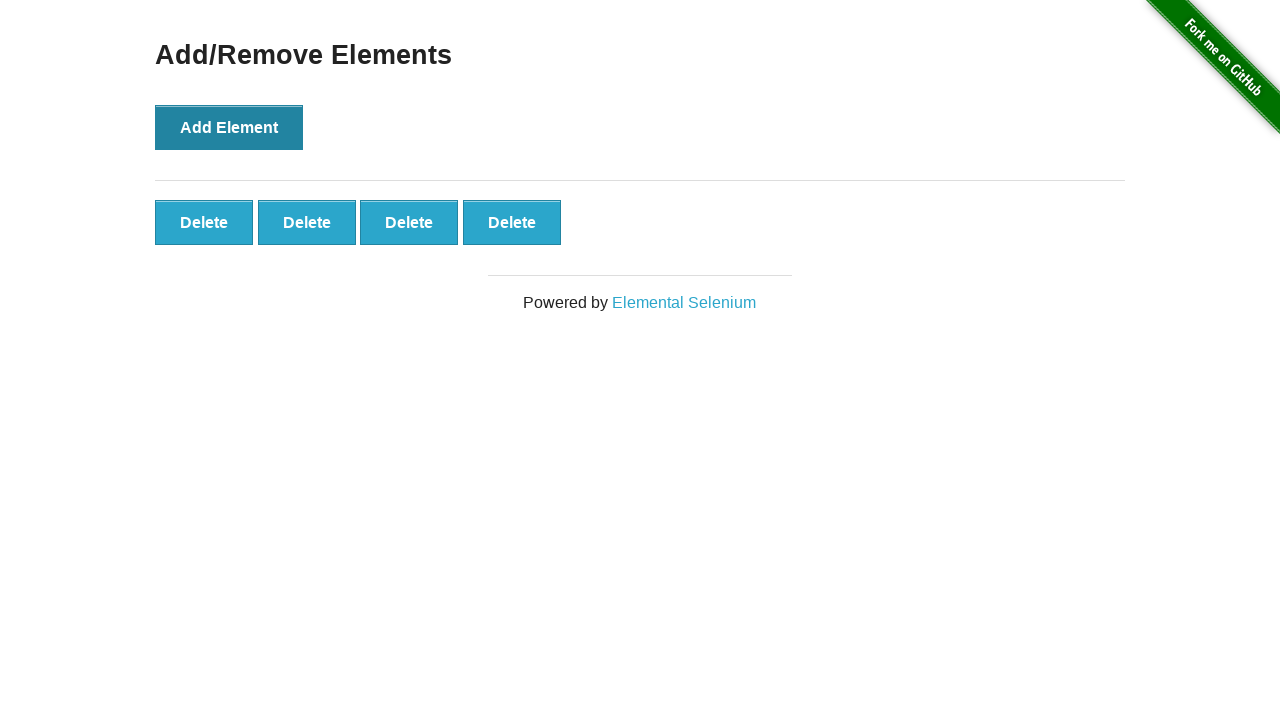

Clicked Add Element button (iteration 5/10) at (229, 127) on button
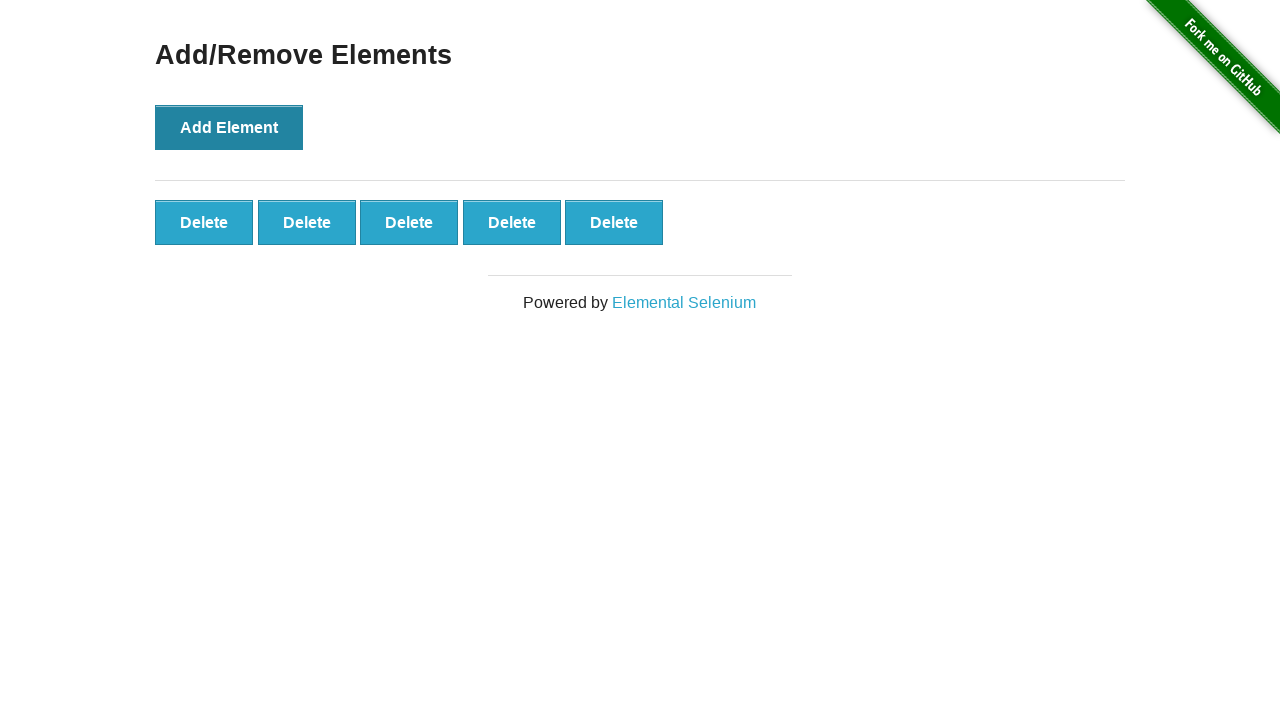

Clicked Add Element button (iteration 6/10) at (229, 127) on button
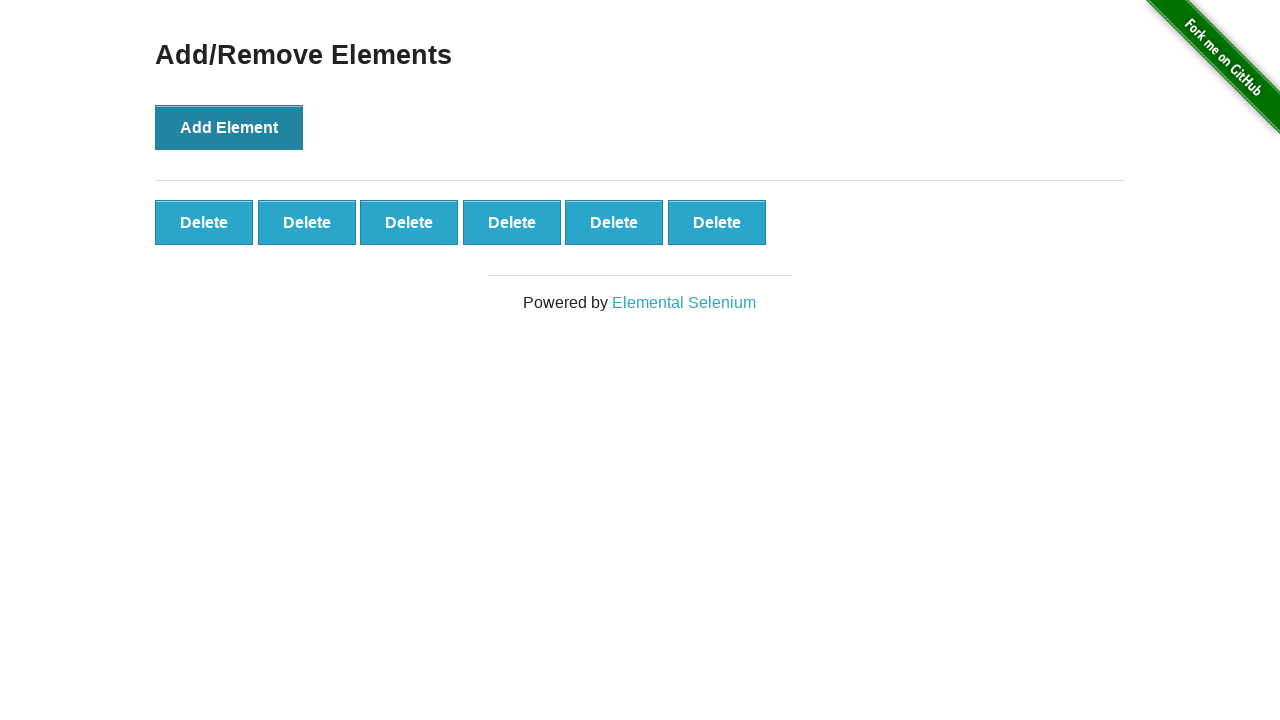

Clicked Add Element button (iteration 7/10) at (229, 127) on button
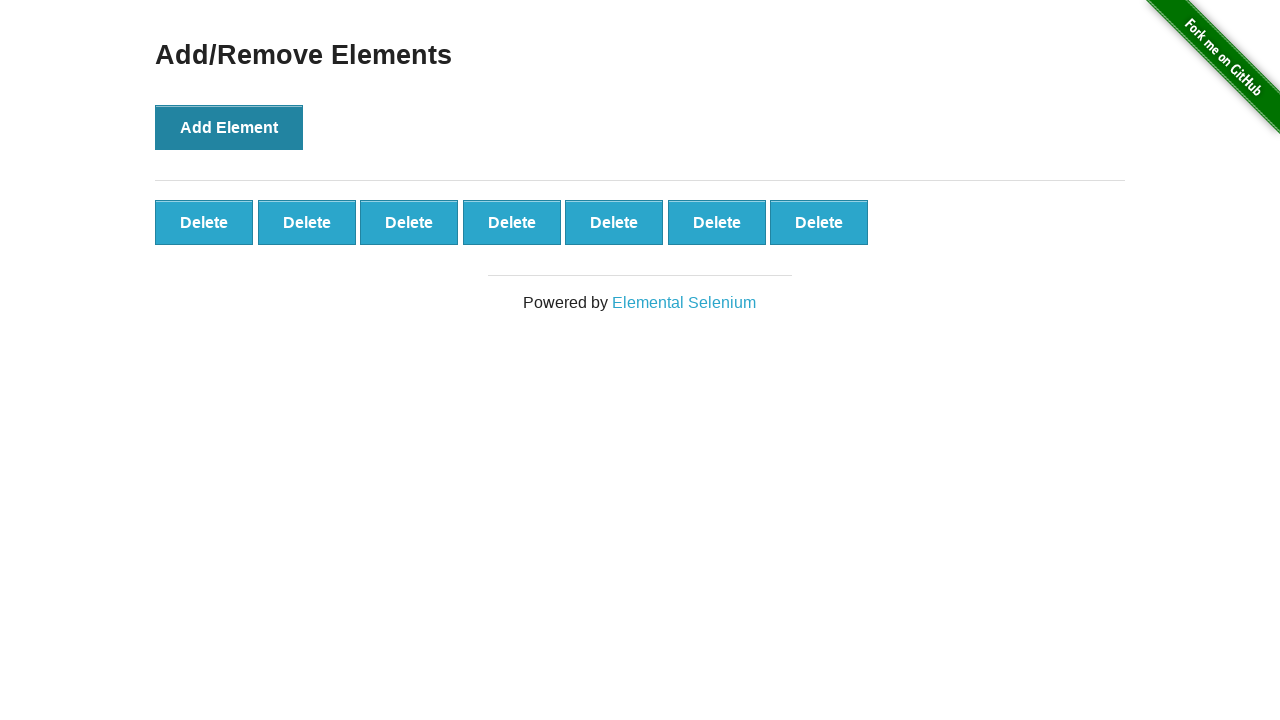

Clicked Add Element button (iteration 8/10) at (229, 127) on button
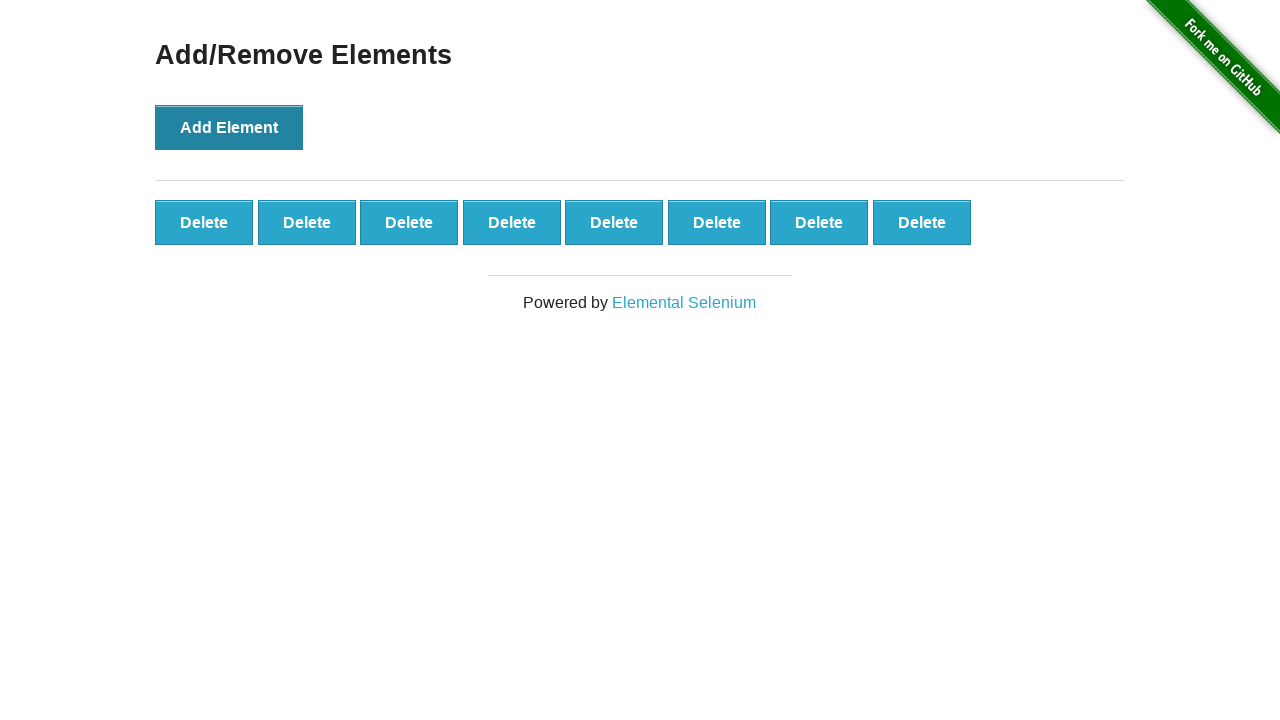

Clicked Add Element button (iteration 9/10) at (229, 127) on button
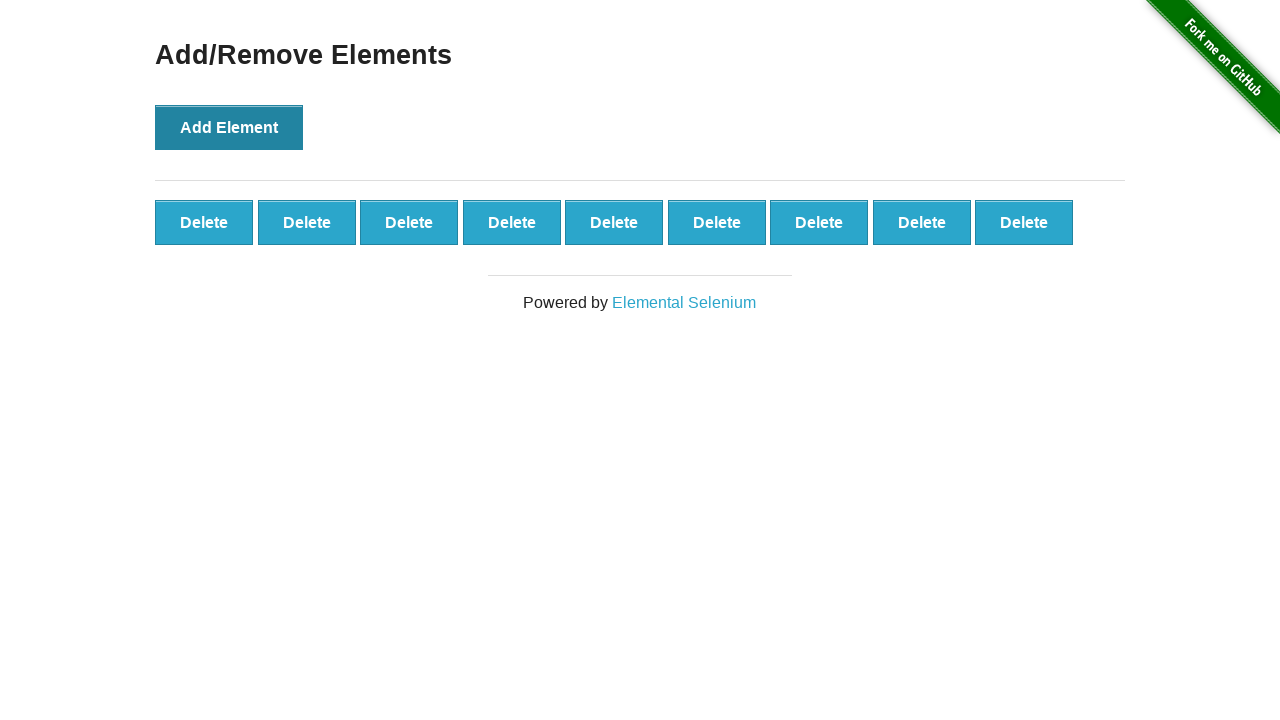

Clicked Add Element button (iteration 10/10) at (229, 127) on button
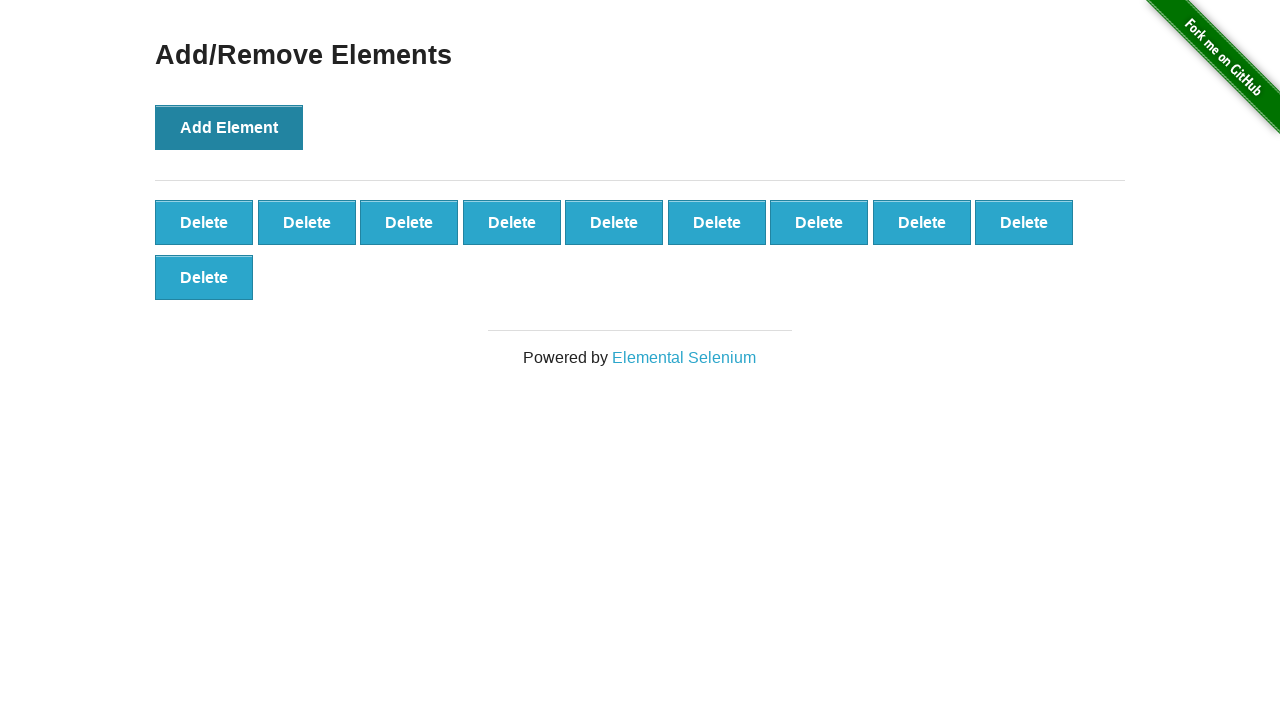

Waited for all delete buttons to be present
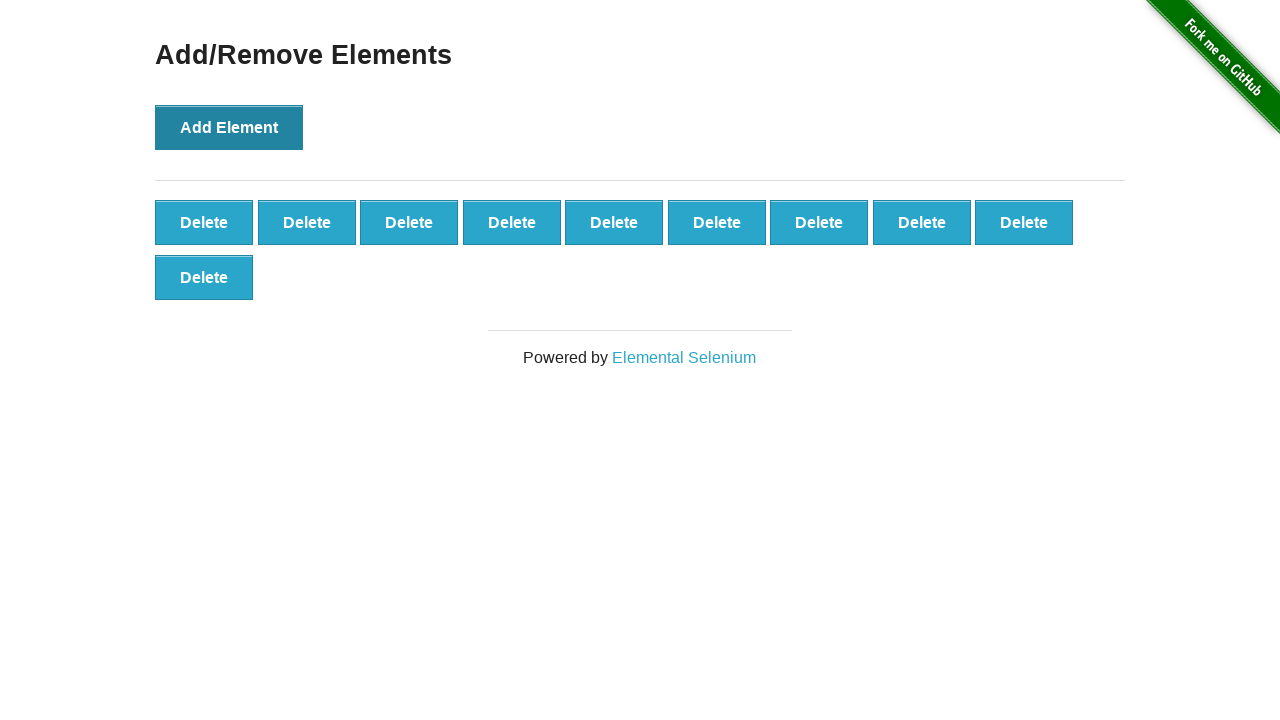

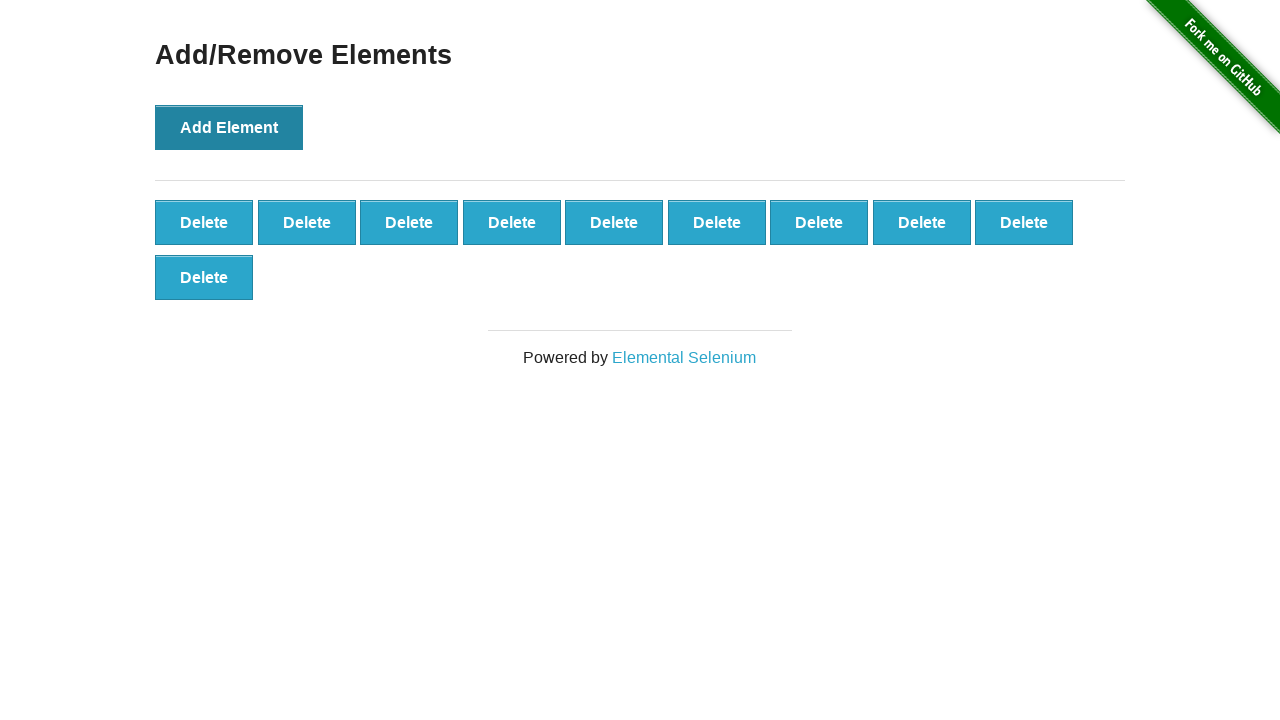